Clicks on a link with text "Created" on the links practice page

Starting URL: https://www.tutorialspoint.com/selenium/practice/links.php

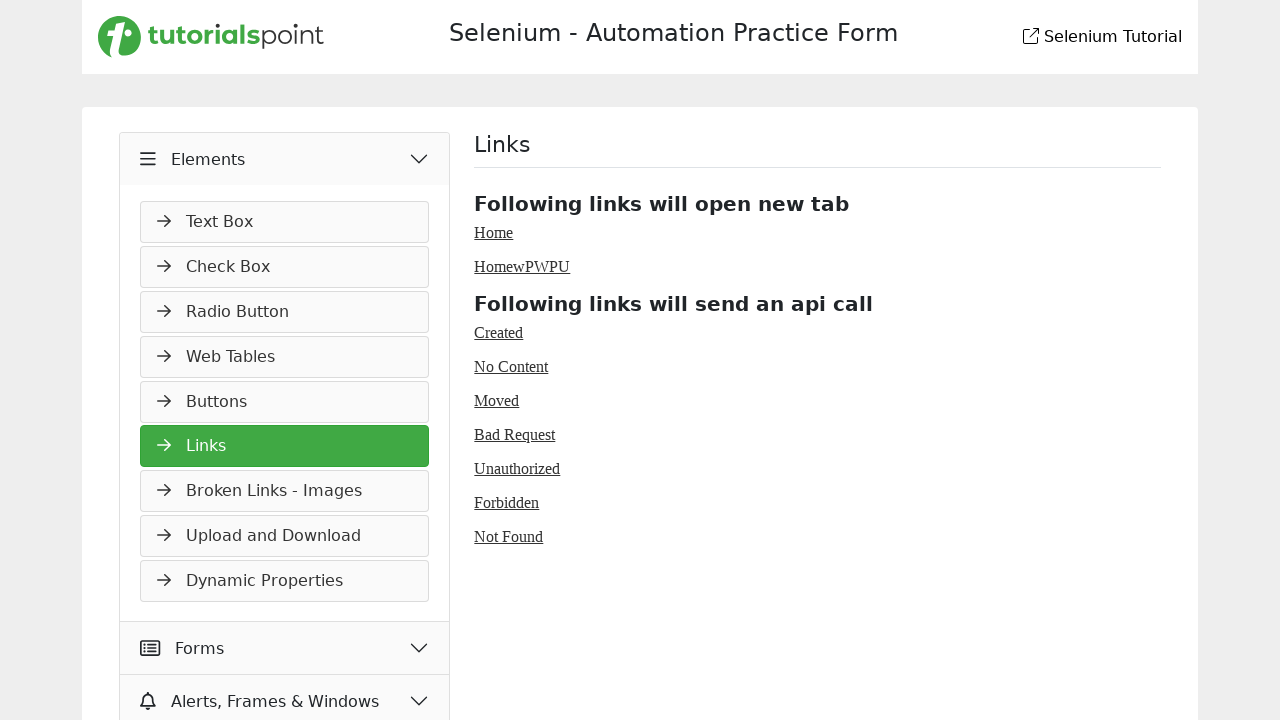

Navigated to links practice page
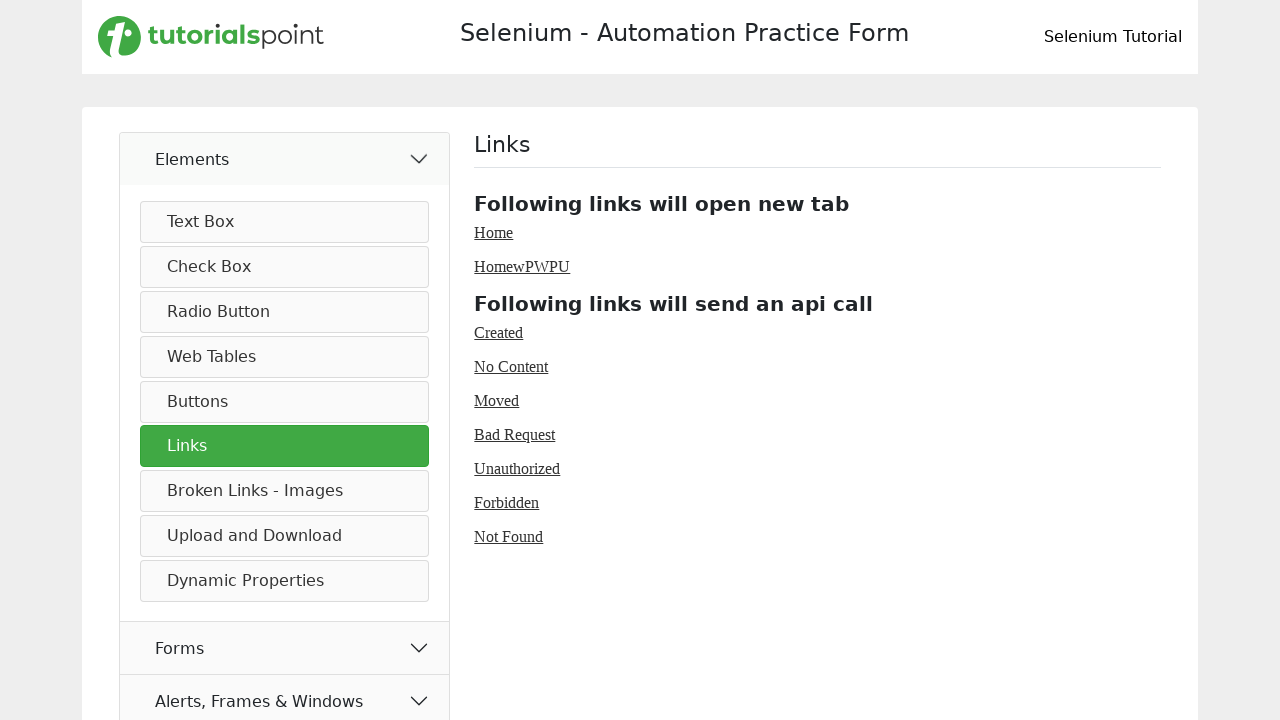

Clicked on the 'Created' link at (499, 332) on a:has-text('Created')
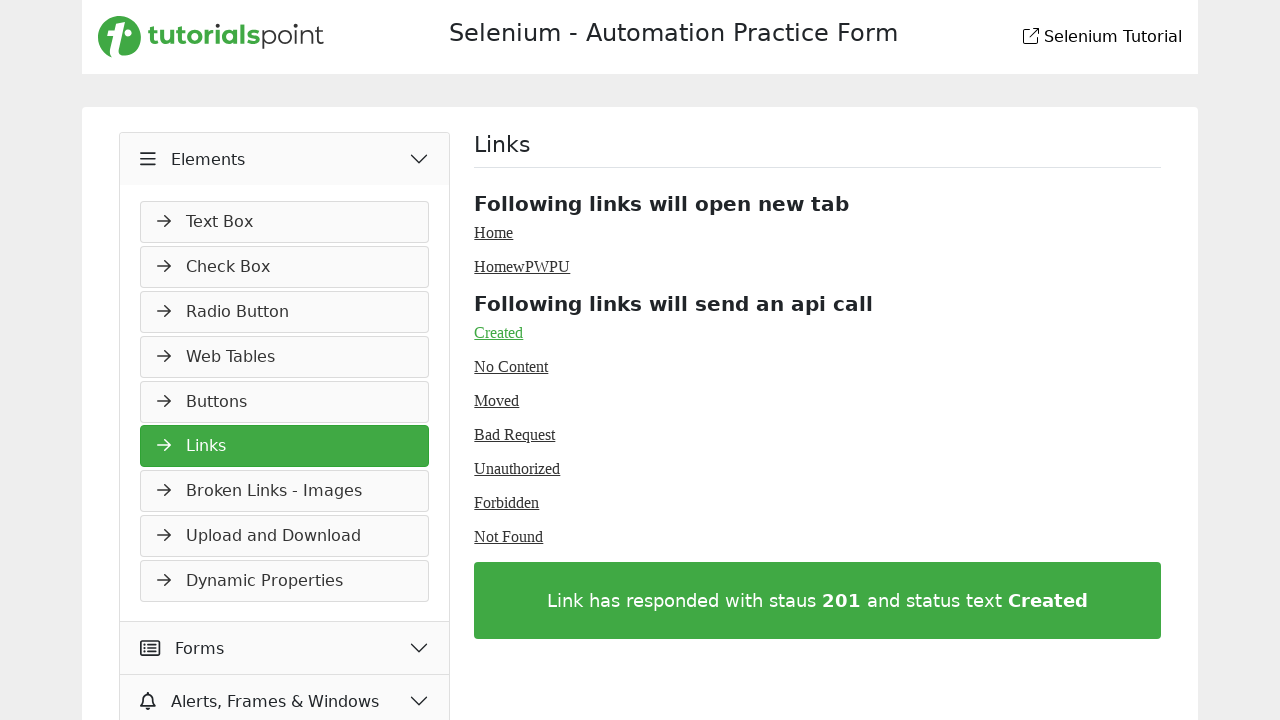

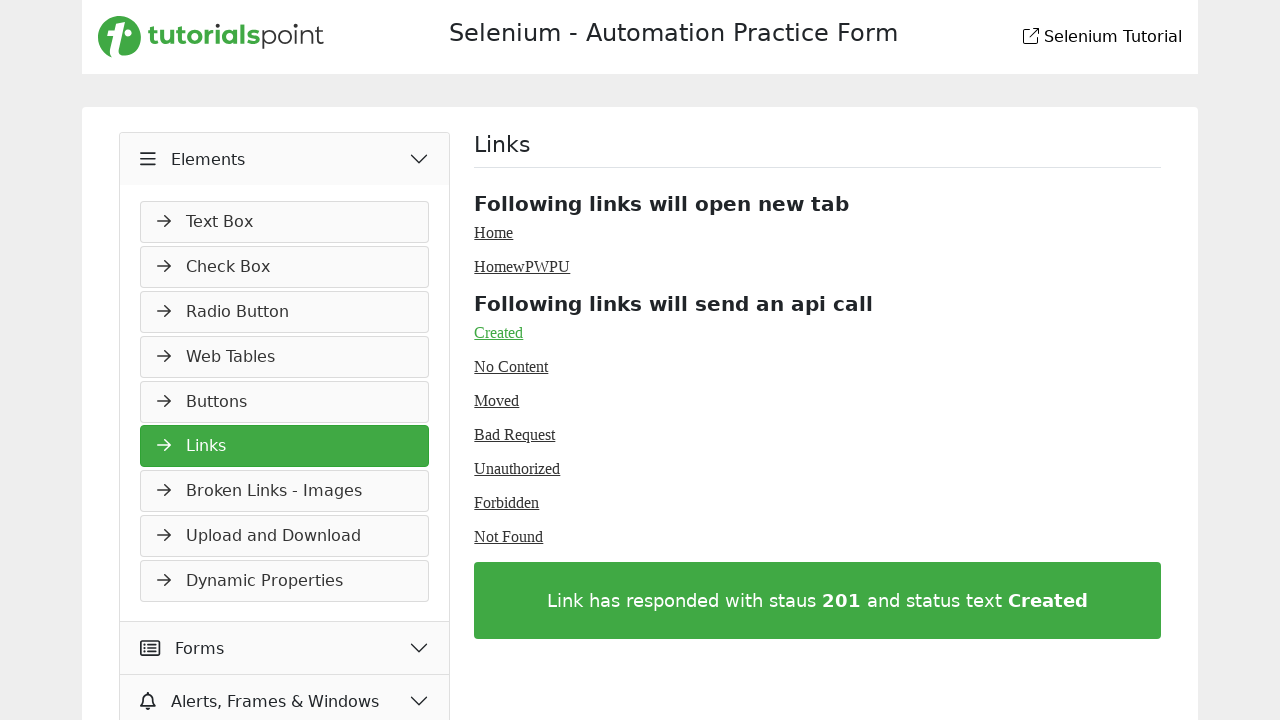